Tests Python Tutor visualization by selecting JavaScript language, entering code into the editor, and clicking the execute button to visualize the code execution

Starting URL: http://pythontutor.com/visualize.html#mode=edit

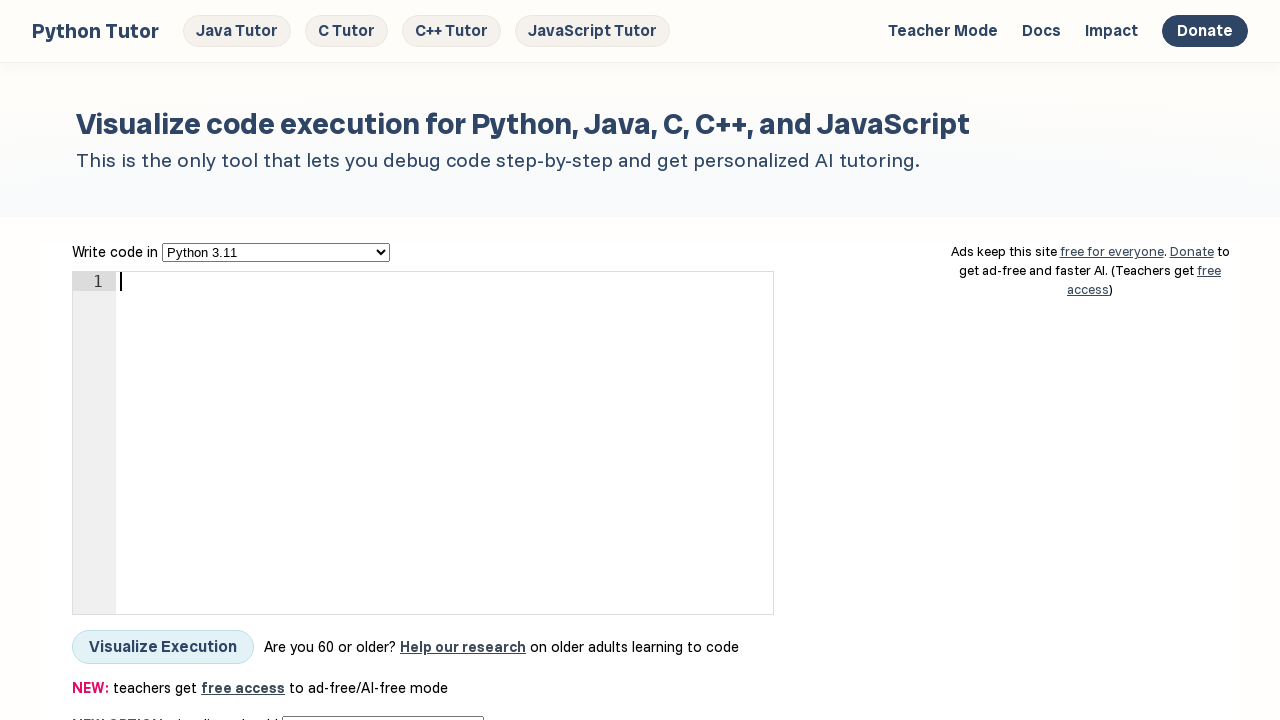

Language selector loaded
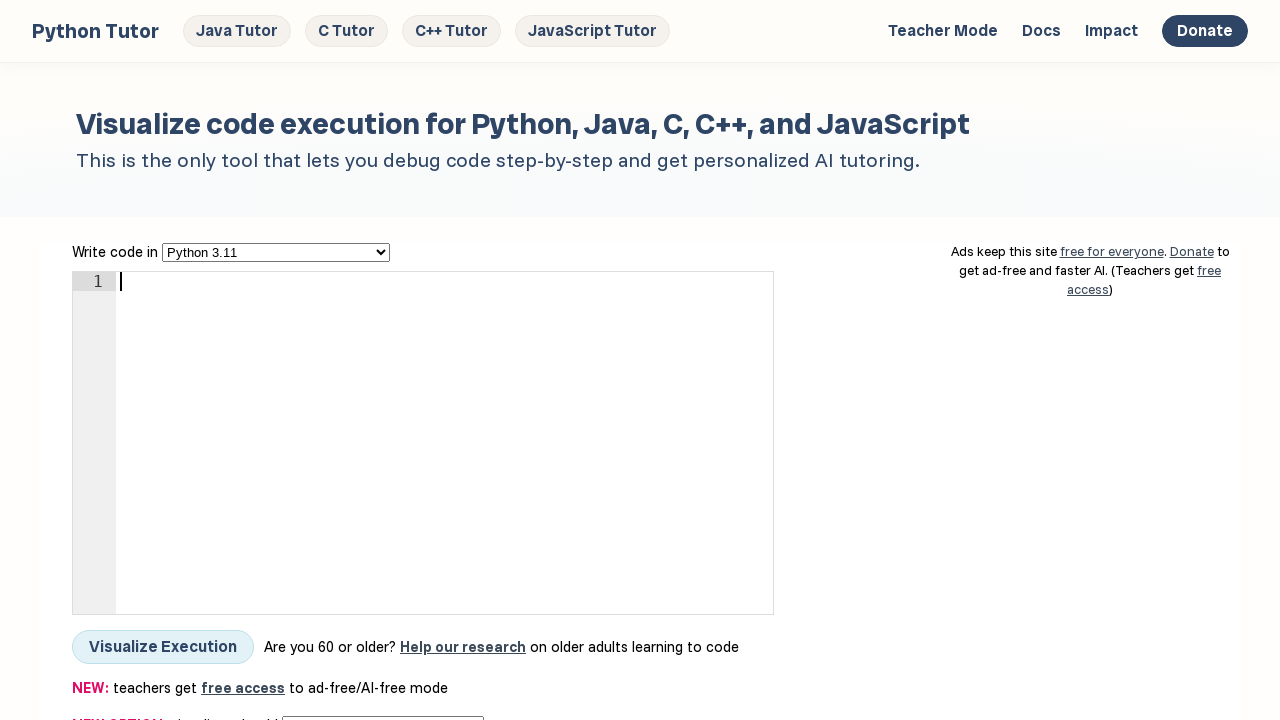

Selected JavaScript as the programming language on #pythonVersionSelector
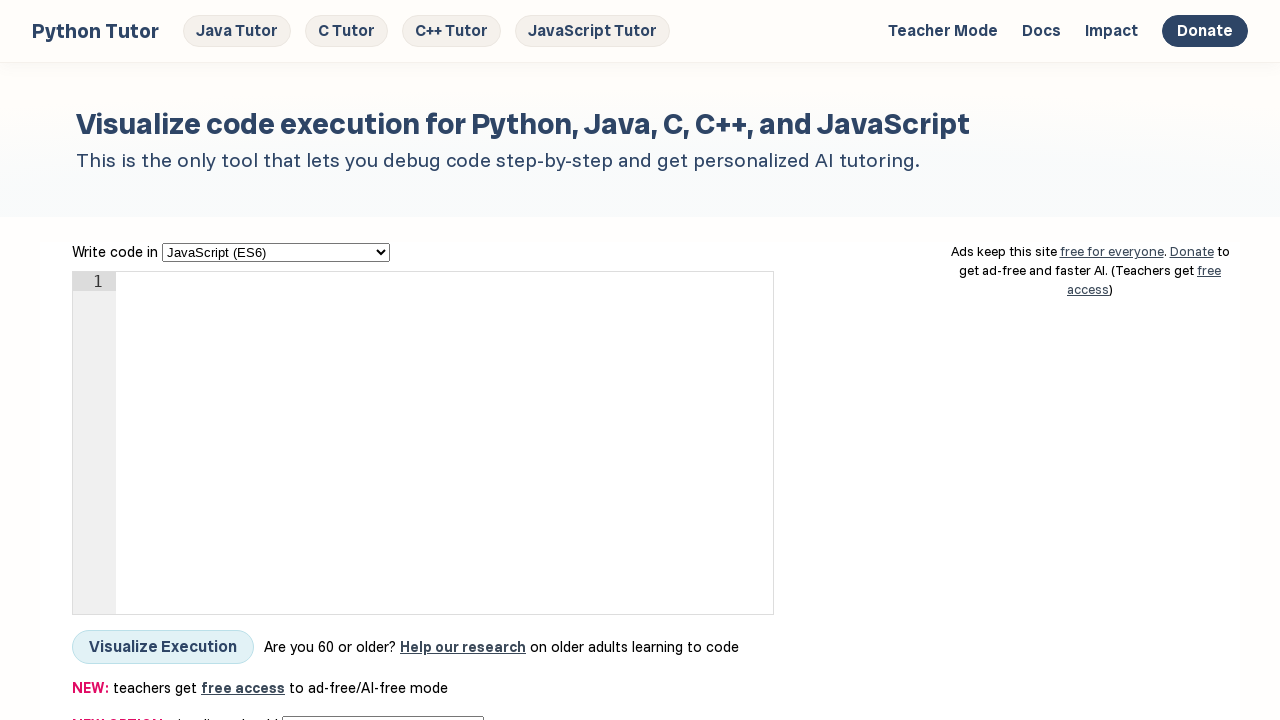

Entered code line into editor: let x = 5; on textarea.ace_text-input
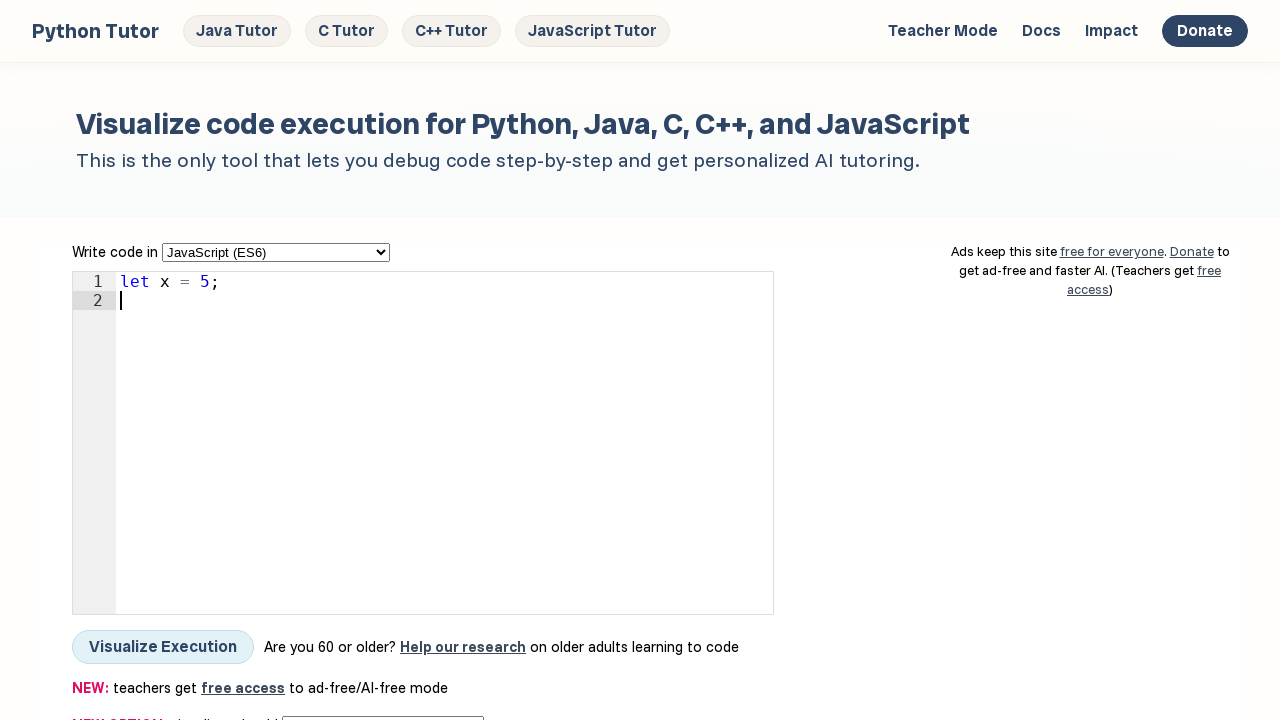

Entered code line into editor: let y = 10; on textarea.ace_text-input
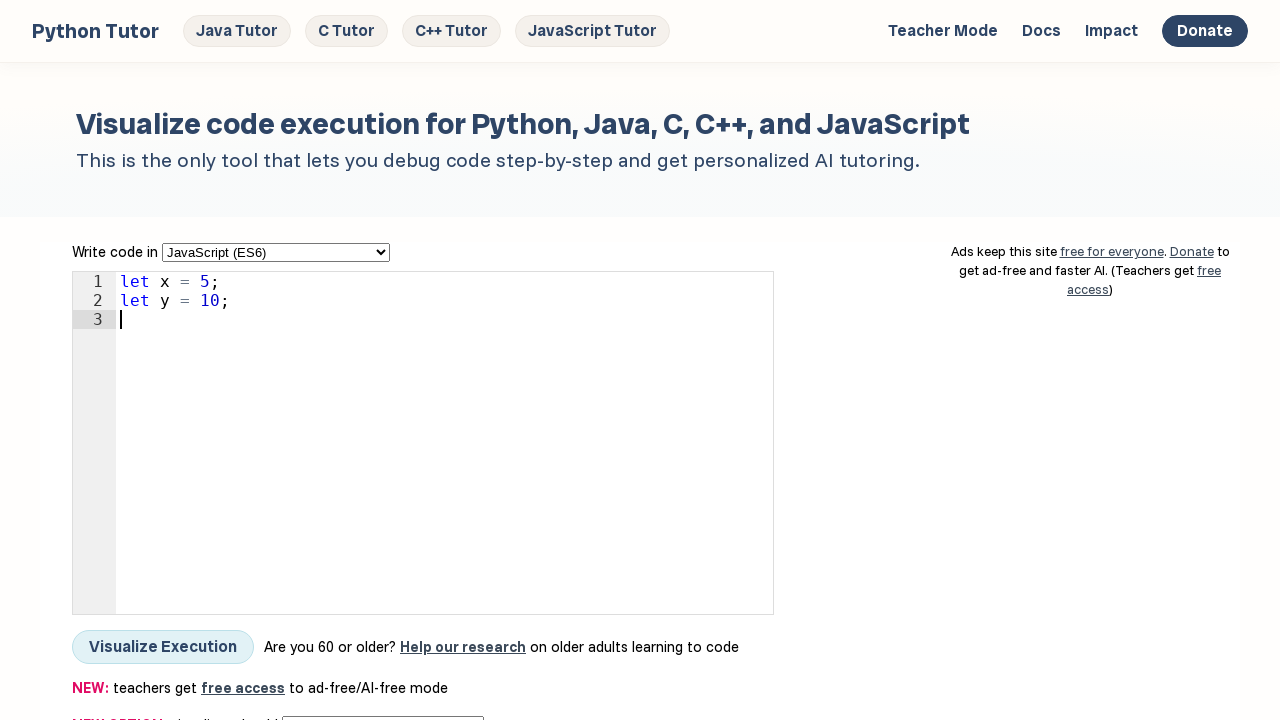

Entered code line into editor: let sum = x + y; on textarea.ace_text-input
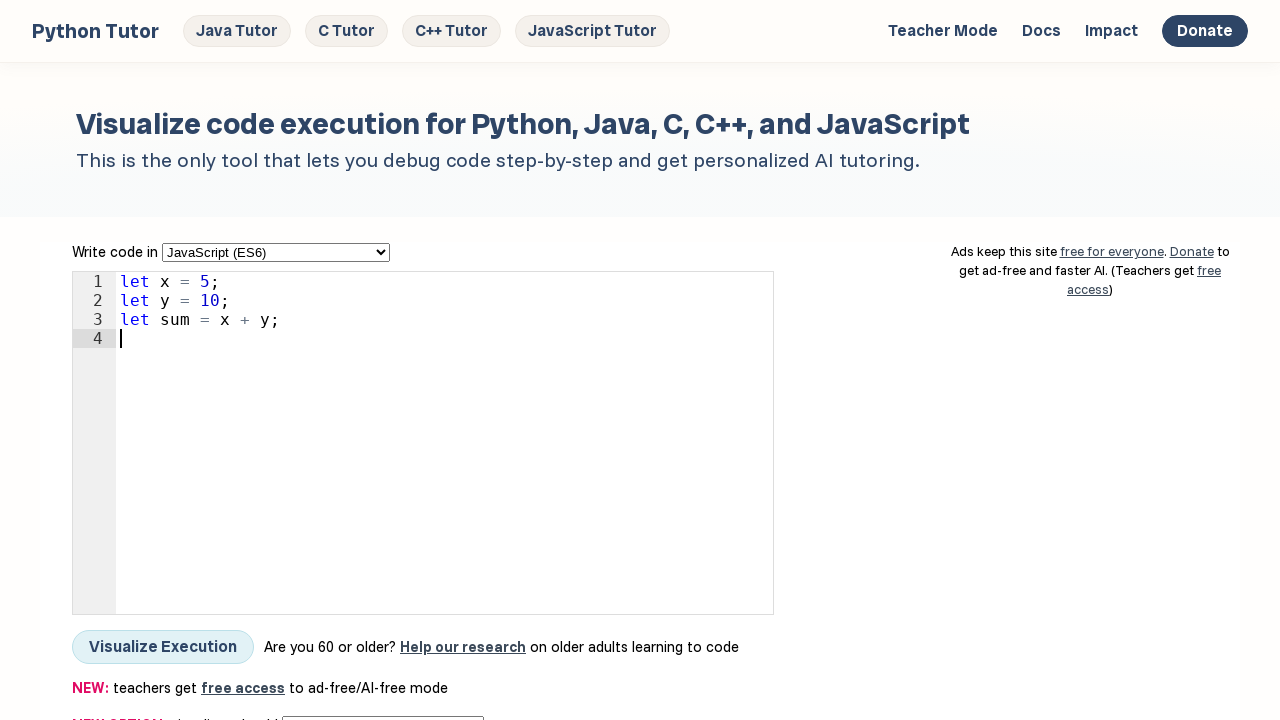

Entered code line into editor: console.log(sum); on textarea.ace_text-input
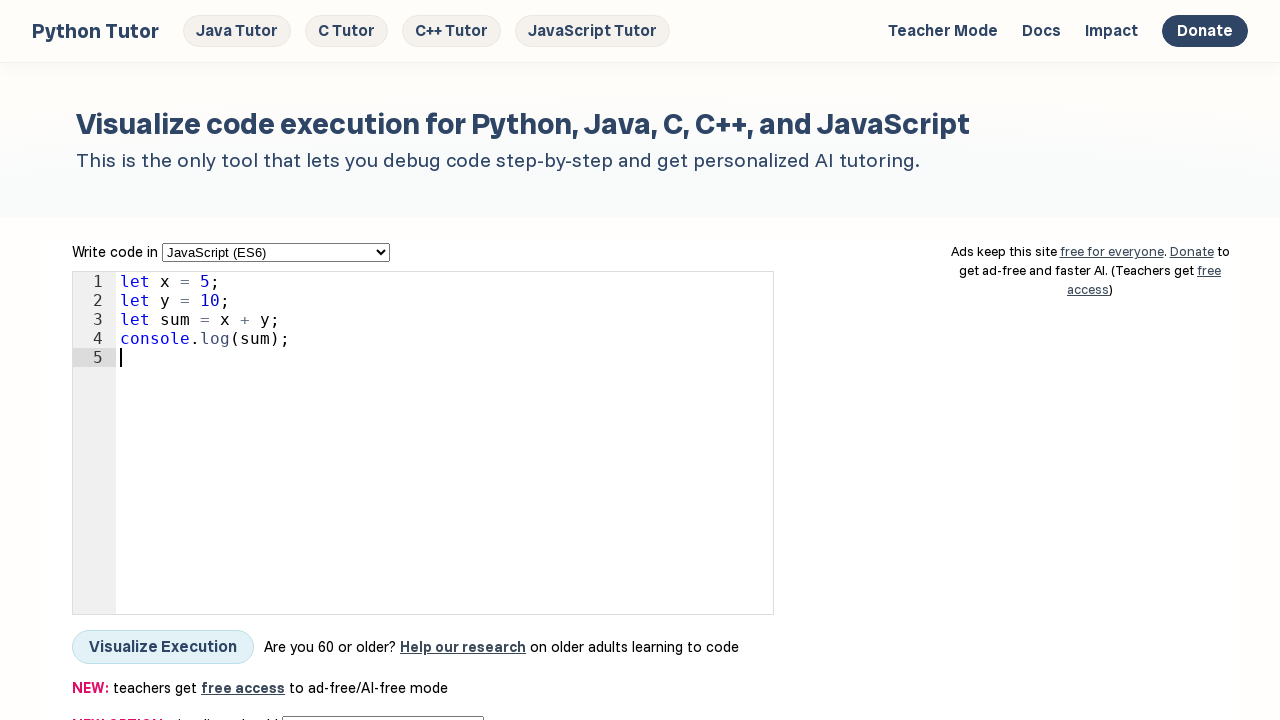

Confirmed JavaScript file type selection on #pythonVersionSelector
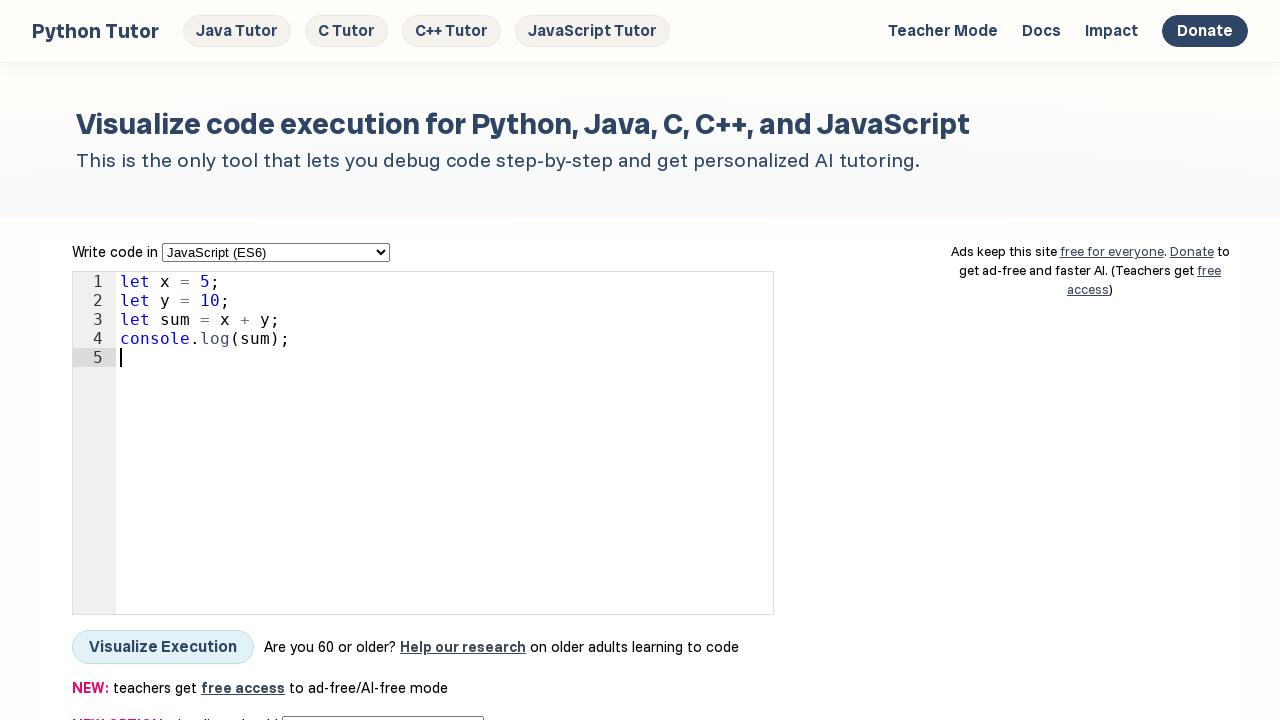

Clicked execute button to visualize code execution at (163, 647) on #executeBtn
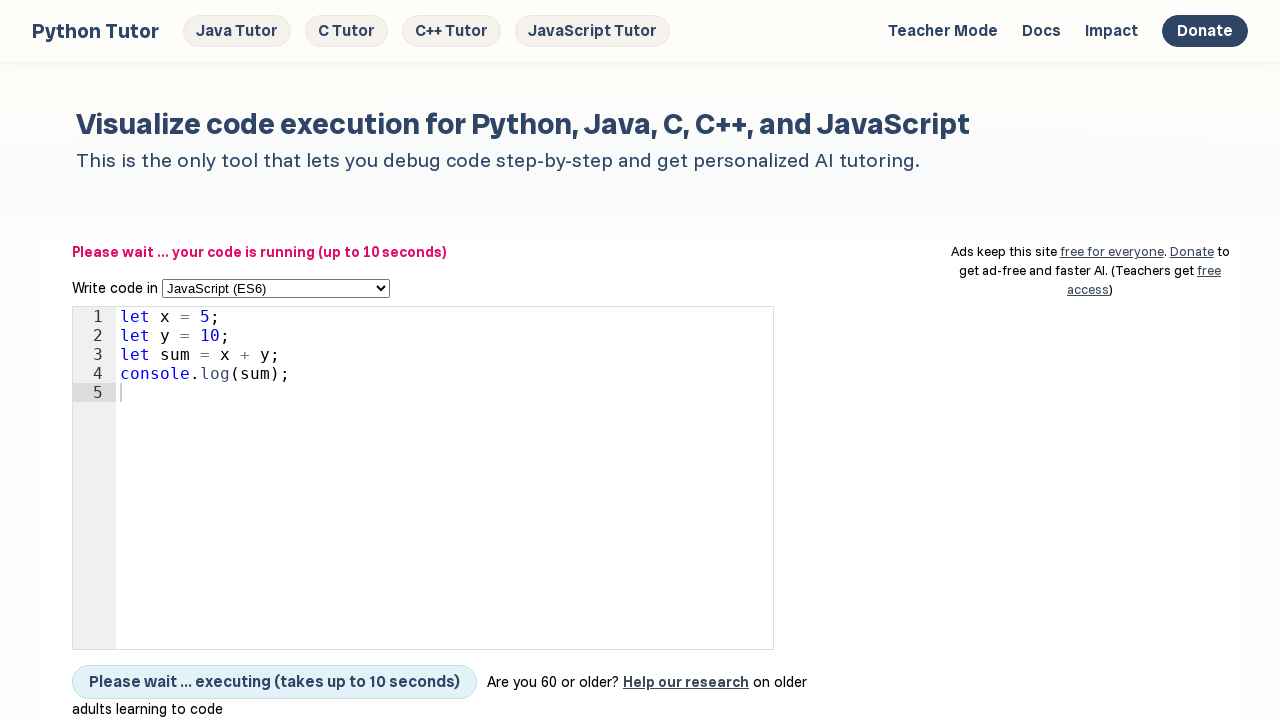

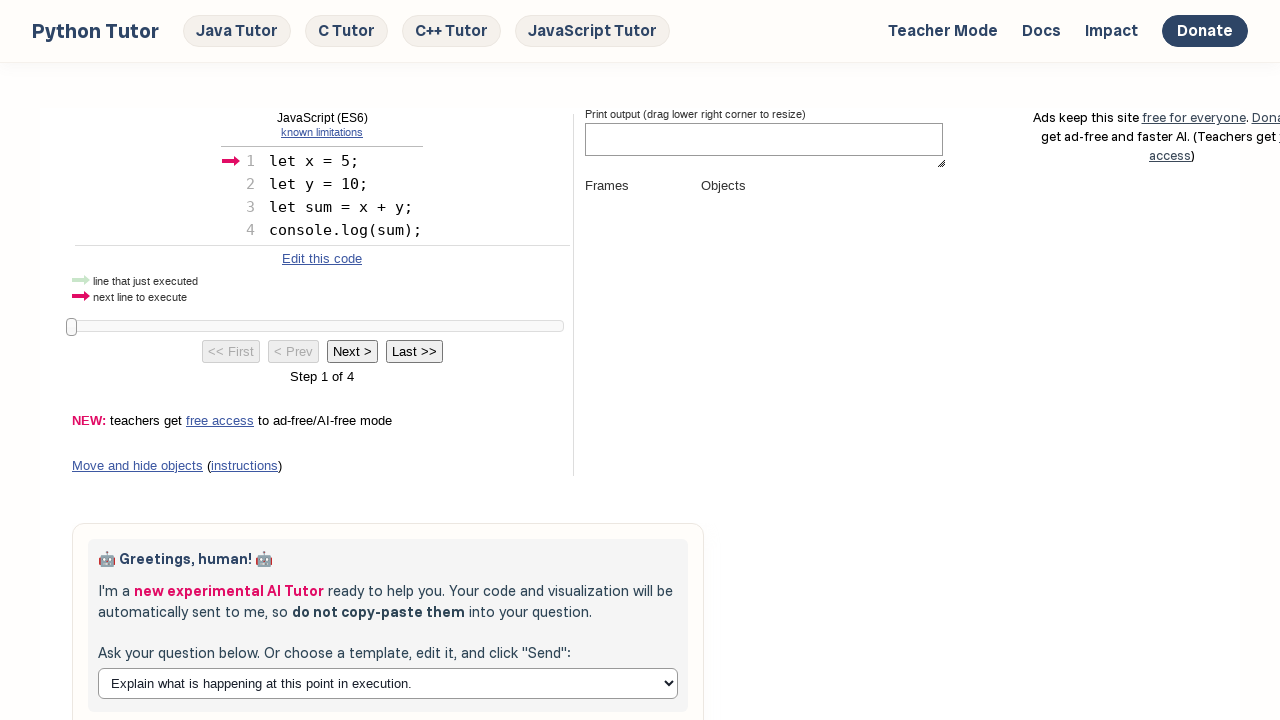